Tests dynamic content page by clicking the refresh link and verifying content changes.

Starting URL: https://the-internet.herokuapp.com/dynamic_content

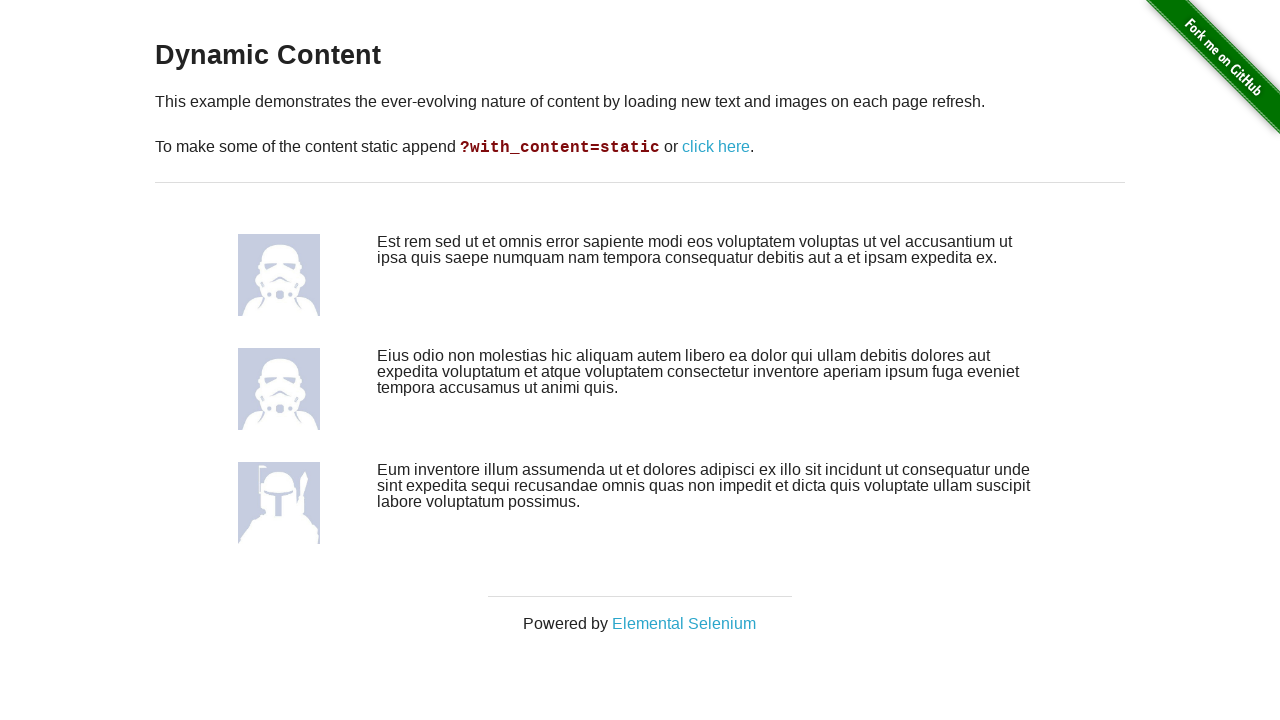

Waited for Dynamic Content page title to load
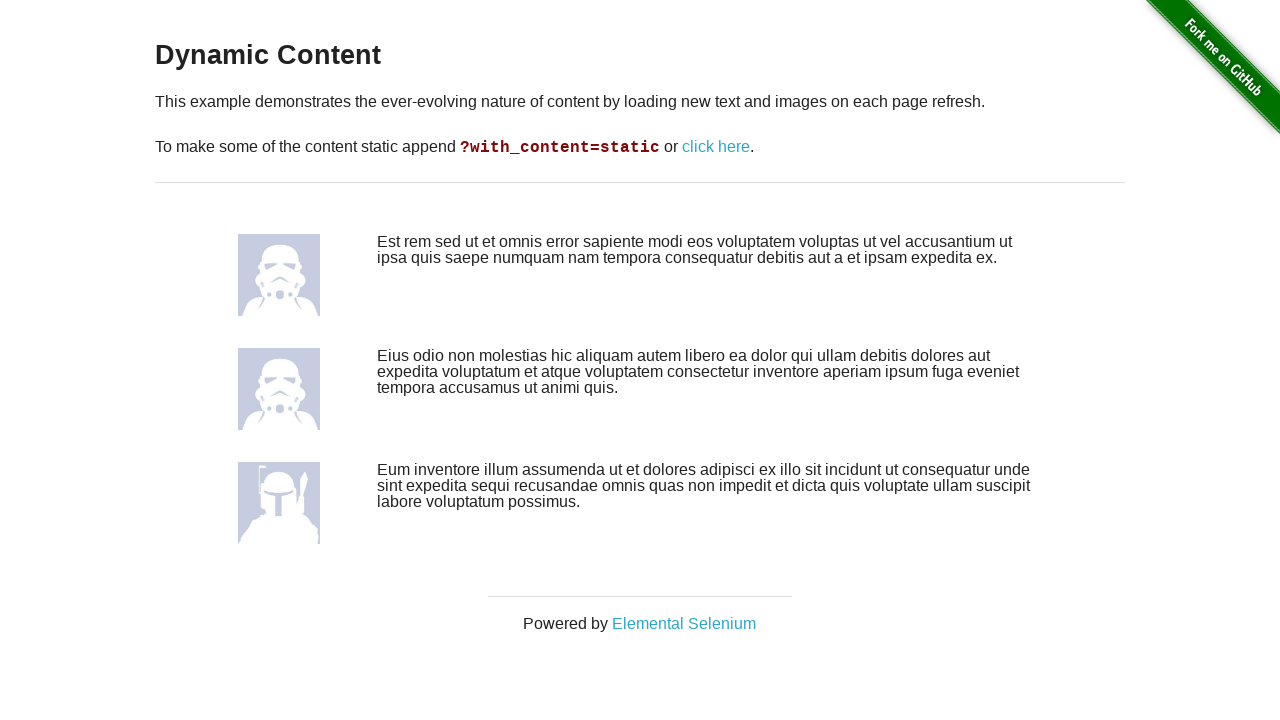

Captured initial dynamic content text
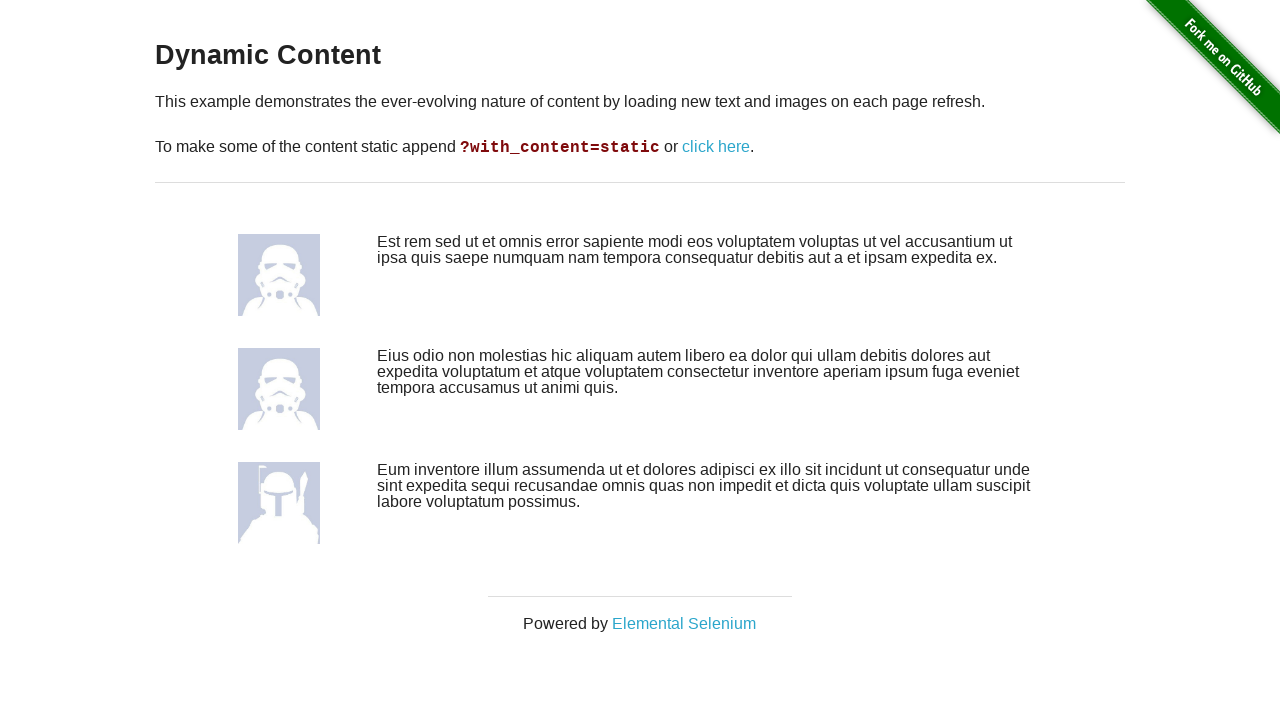

Clicked refresh link to reload dynamic content at (716, 147) on xpath=//a[contains(text(),'click here')]
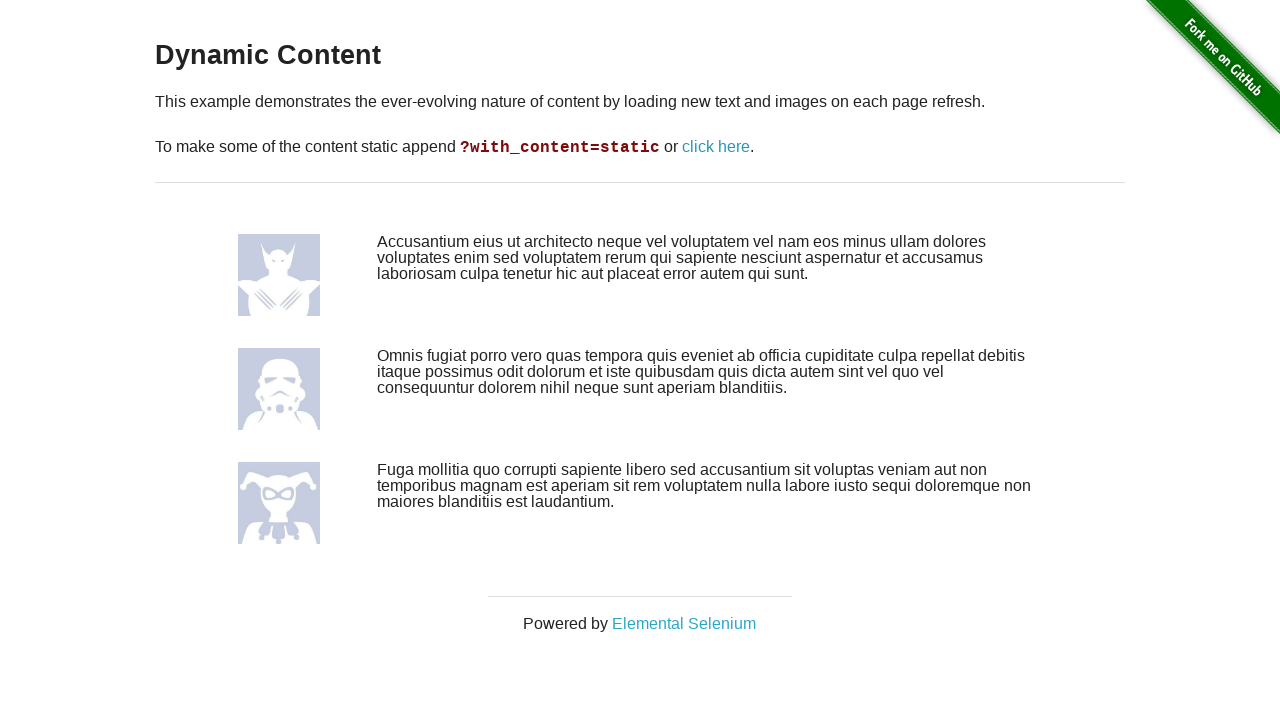

Waited for page to finish loading after refresh
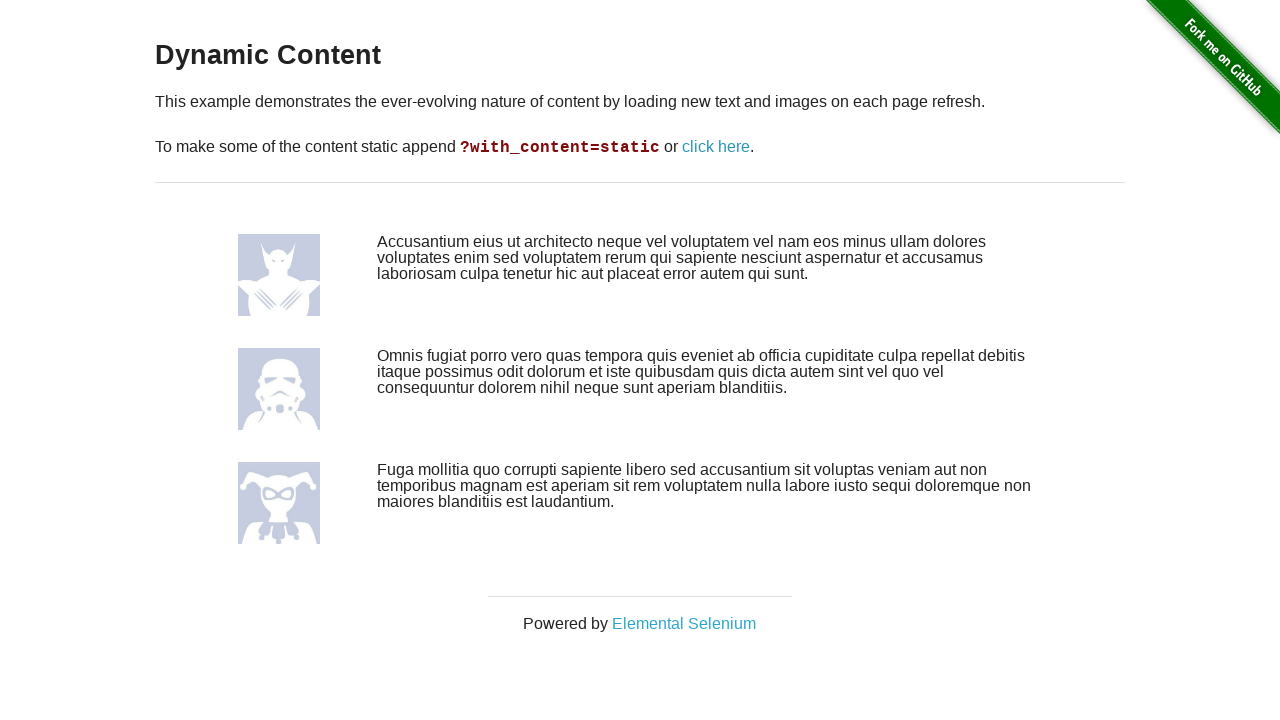

Verified new dynamic content is present after refresh
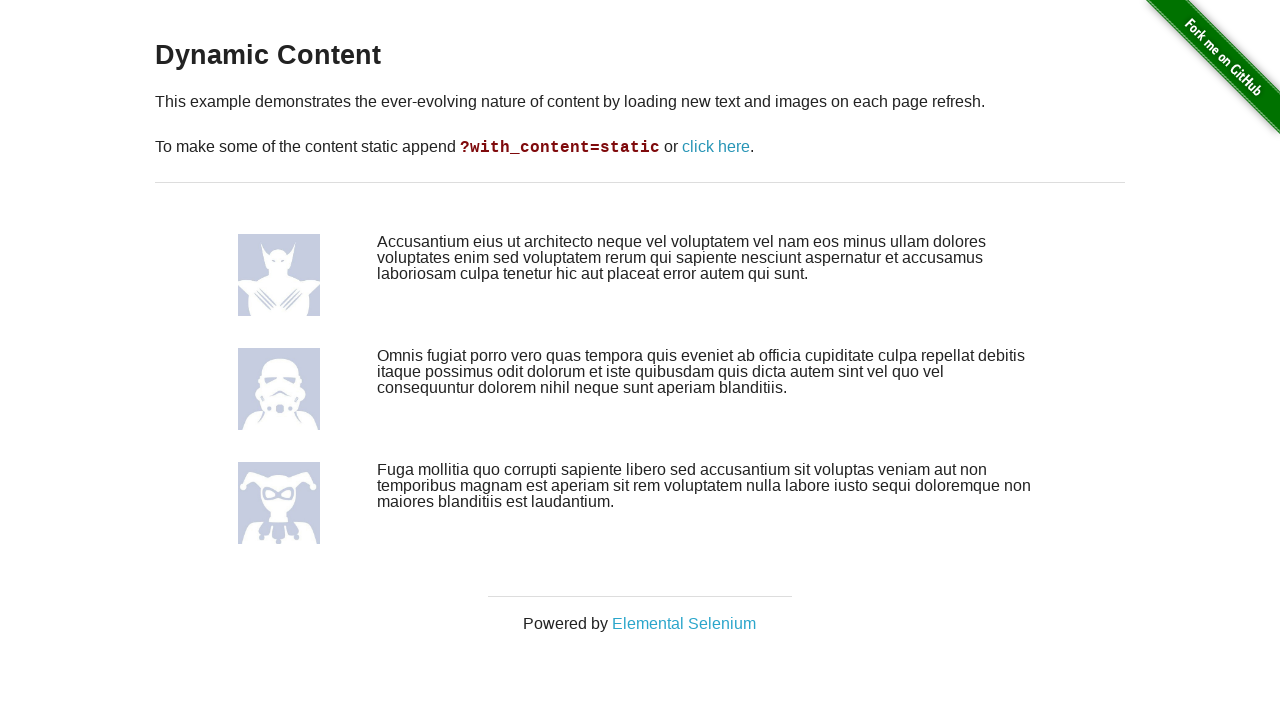

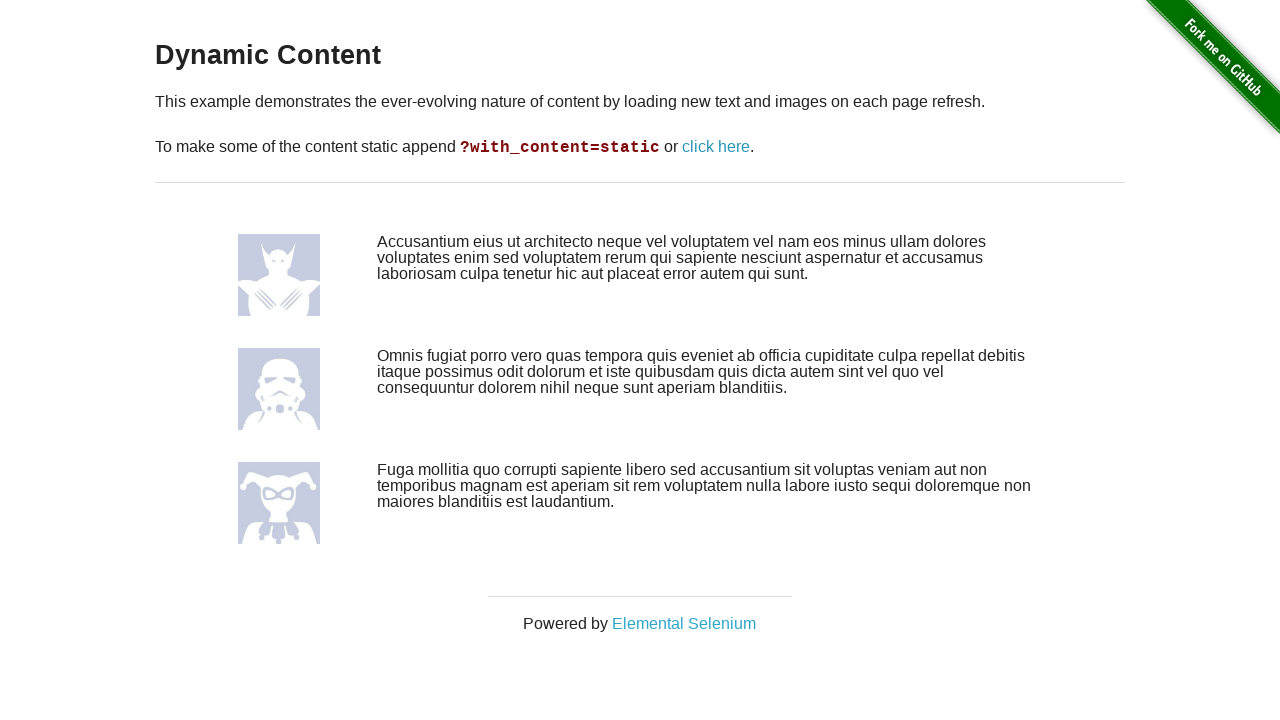